Tests the A/B Testing page by navigating from the homepage, clicking the A/B Testing link, and verifying the page header text

Starting URL: http://the-internet.herokuapp.com/

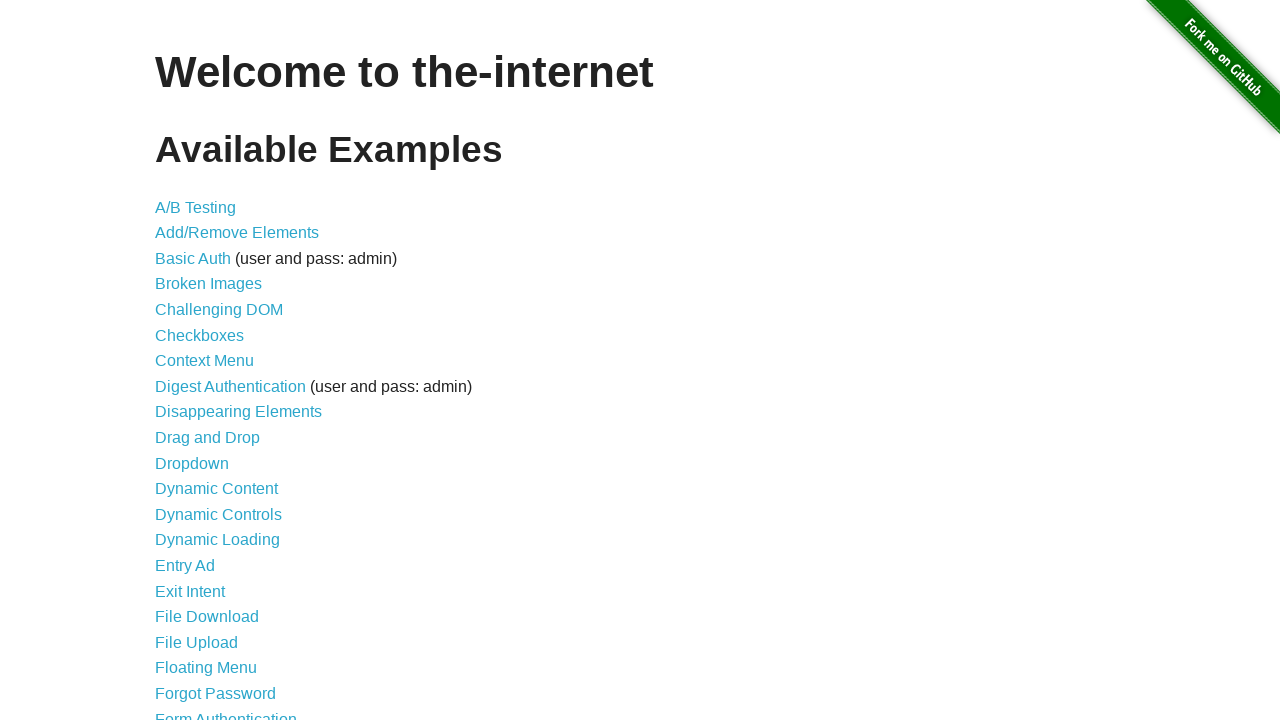

Clicked on the A/B Testing link at (196, 207) on xpath=//a[.='A/B Testing']
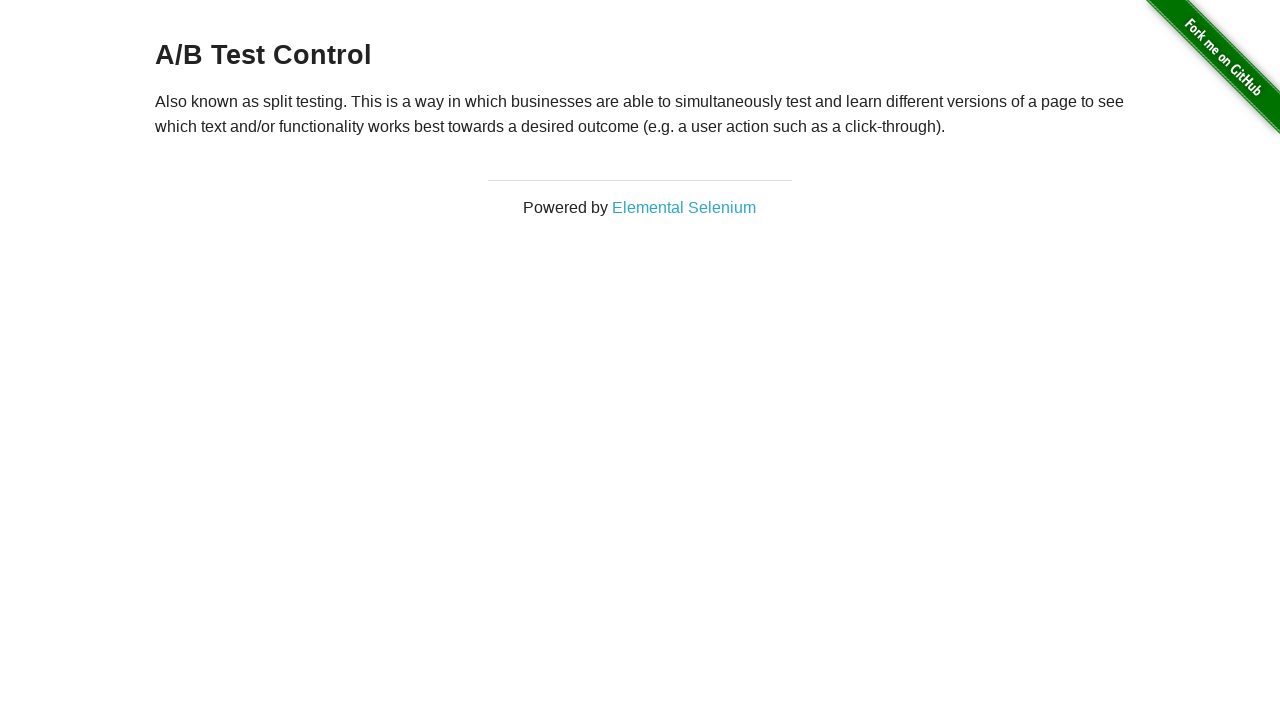

A/B Testing page header loaded and is visible
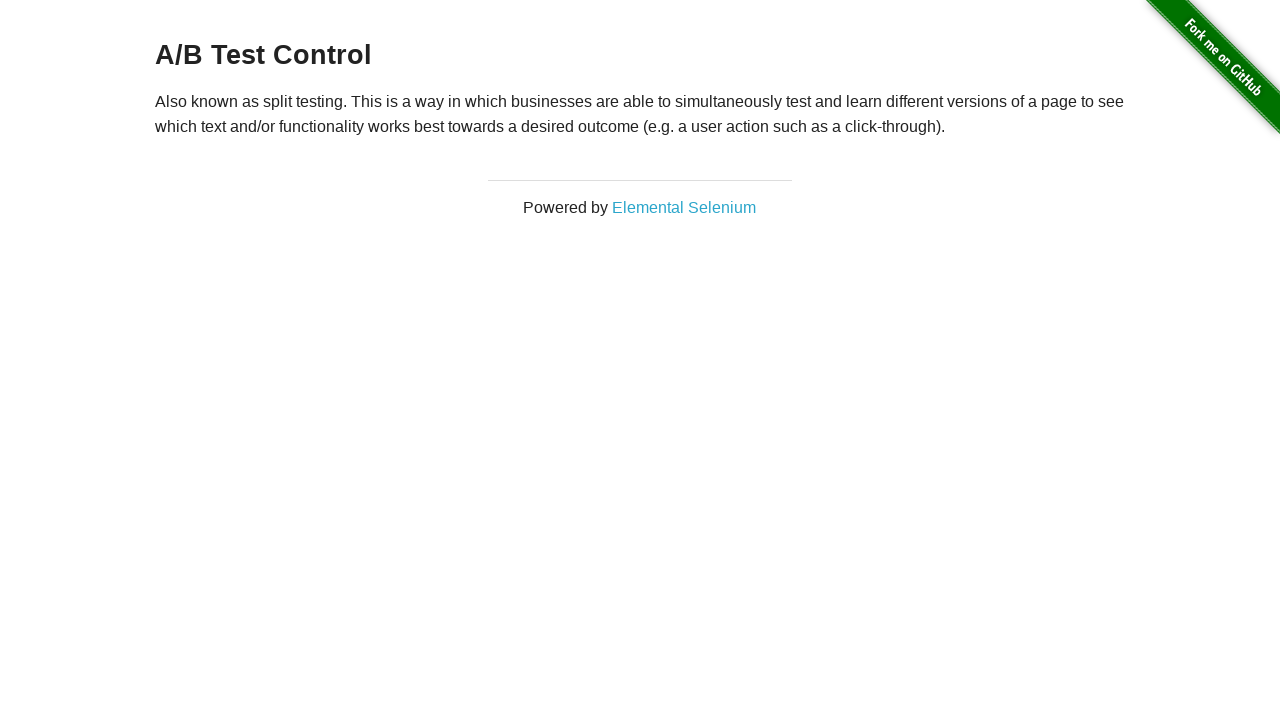

Located the h3 header element
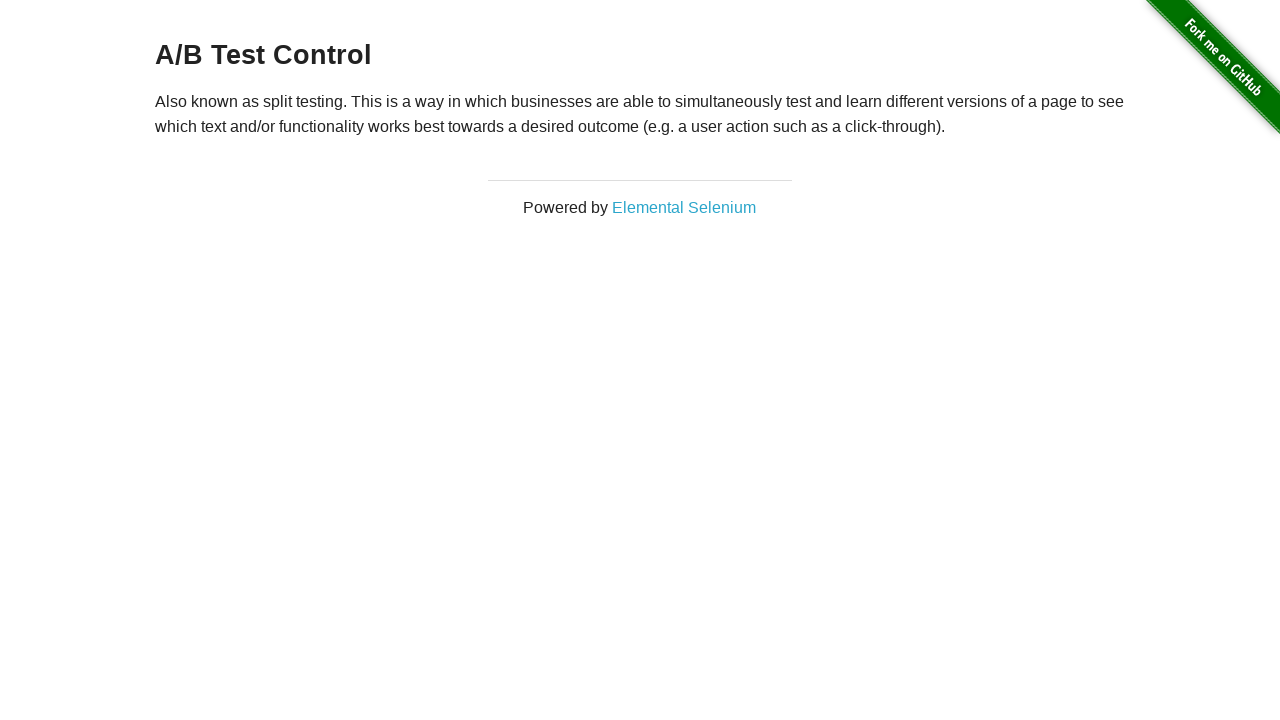

Retrieved header text: 'A/B Test Control'
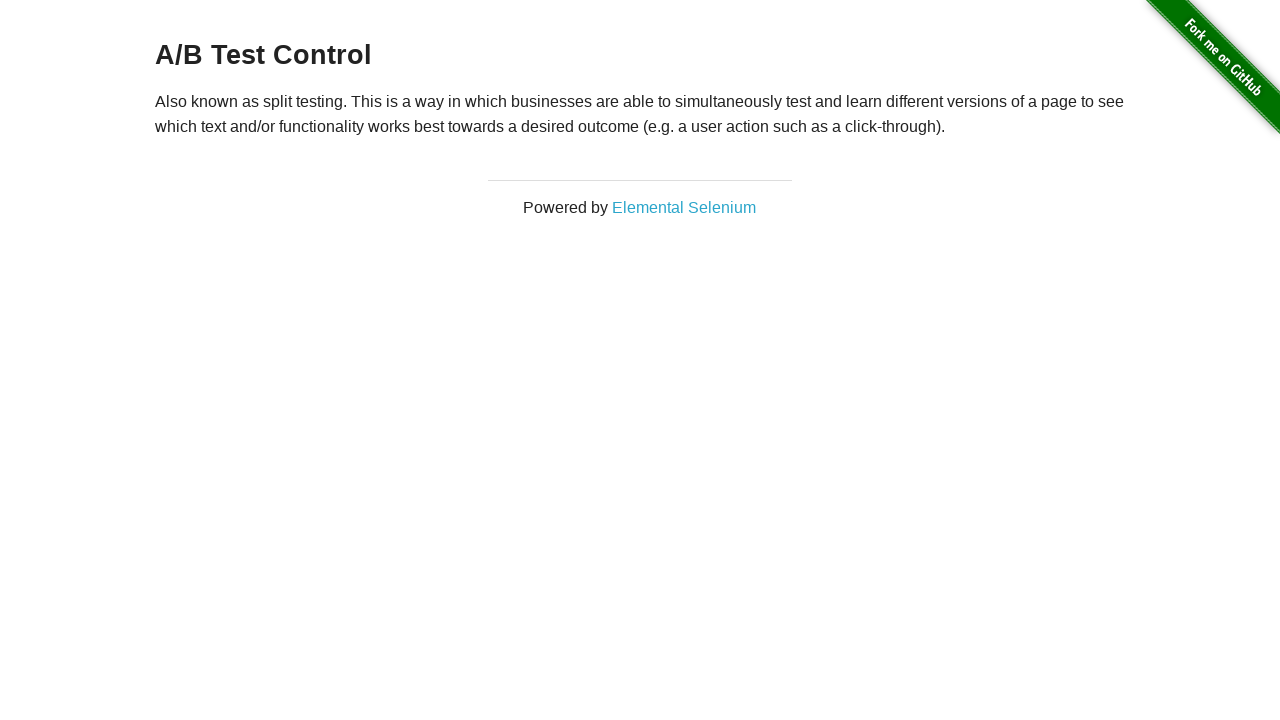

Verified header text is either 'A/B Test Control' or 'A/B Test Variation 1'
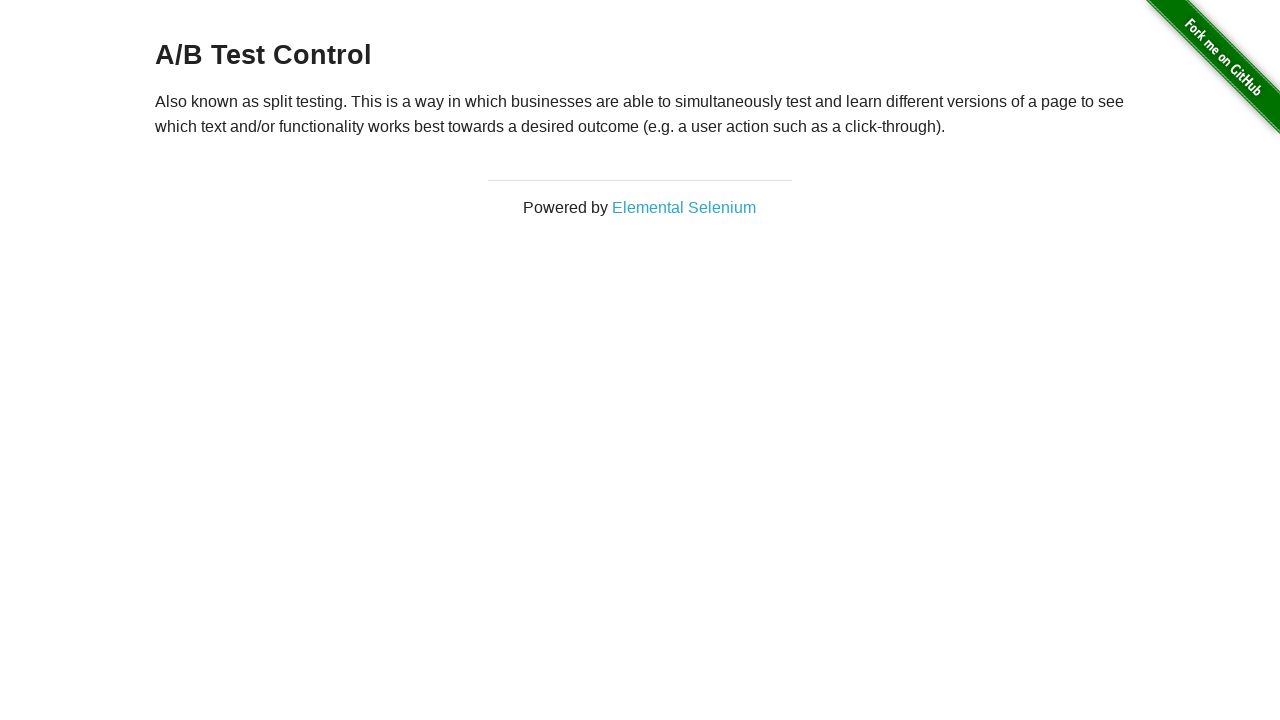

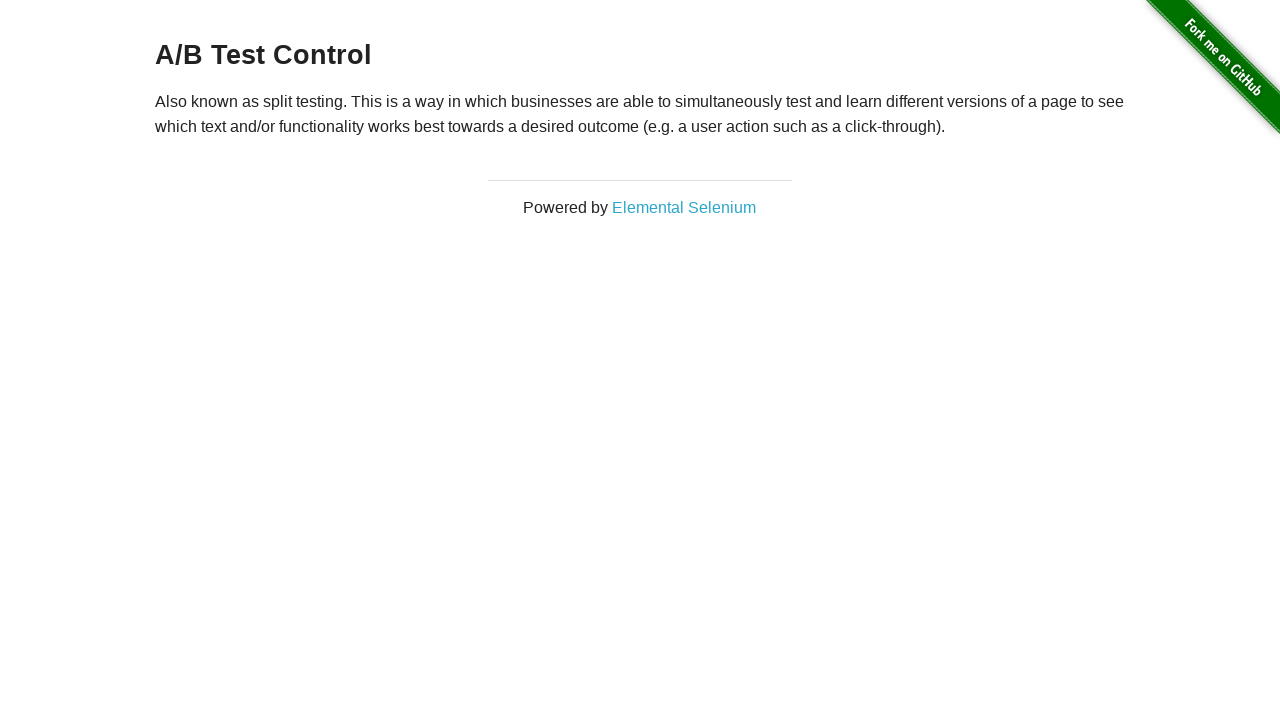